Tests that clicking the "Due" column header in table 1 sorts the dues values in ascending order

Starting URL: http://the-internet.herokuapp.com/tables

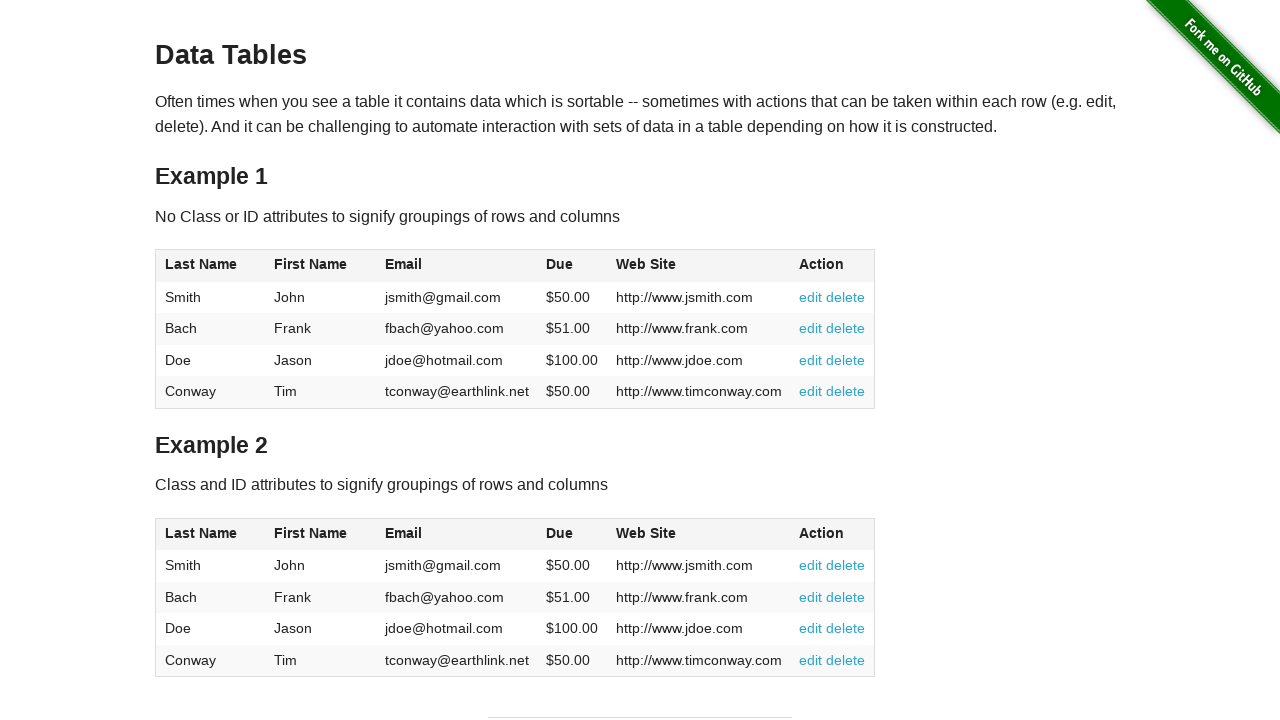

Clicked the Due column header in table 1 to sort at (572, 266) on #table1 thead tr th:nth-of-type(4)
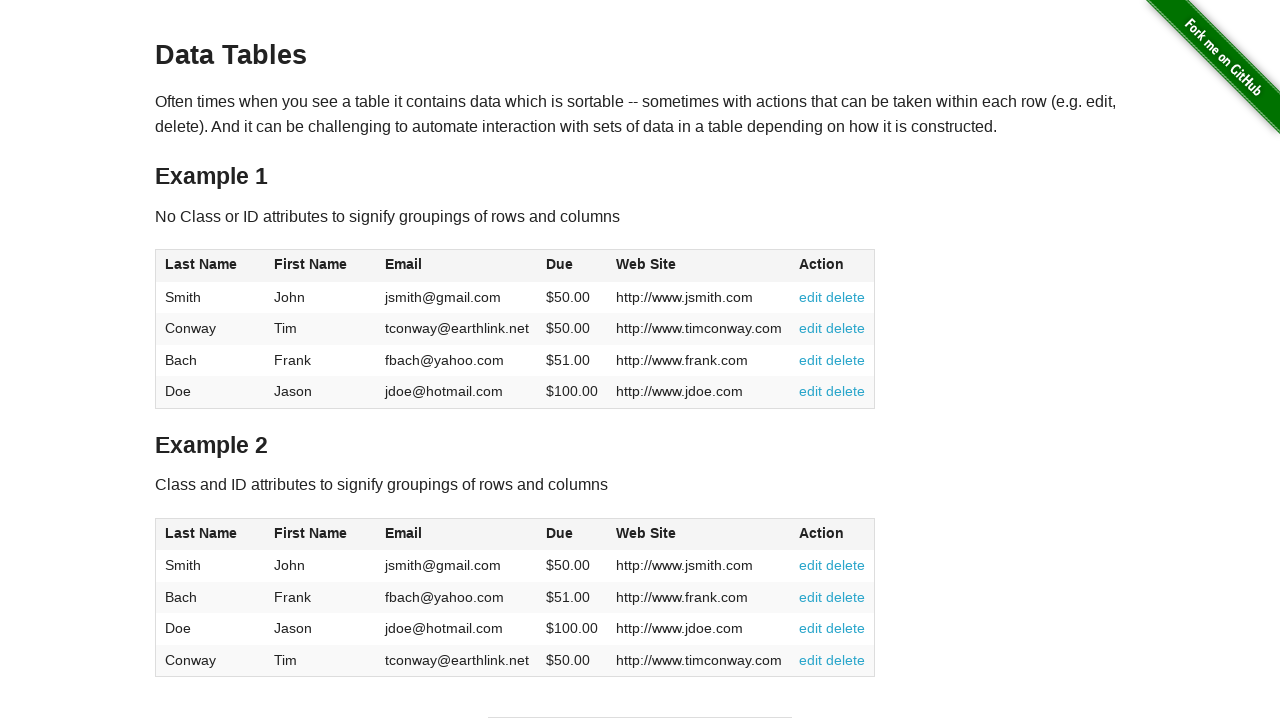

Table 1 updated with sorted dues column visible
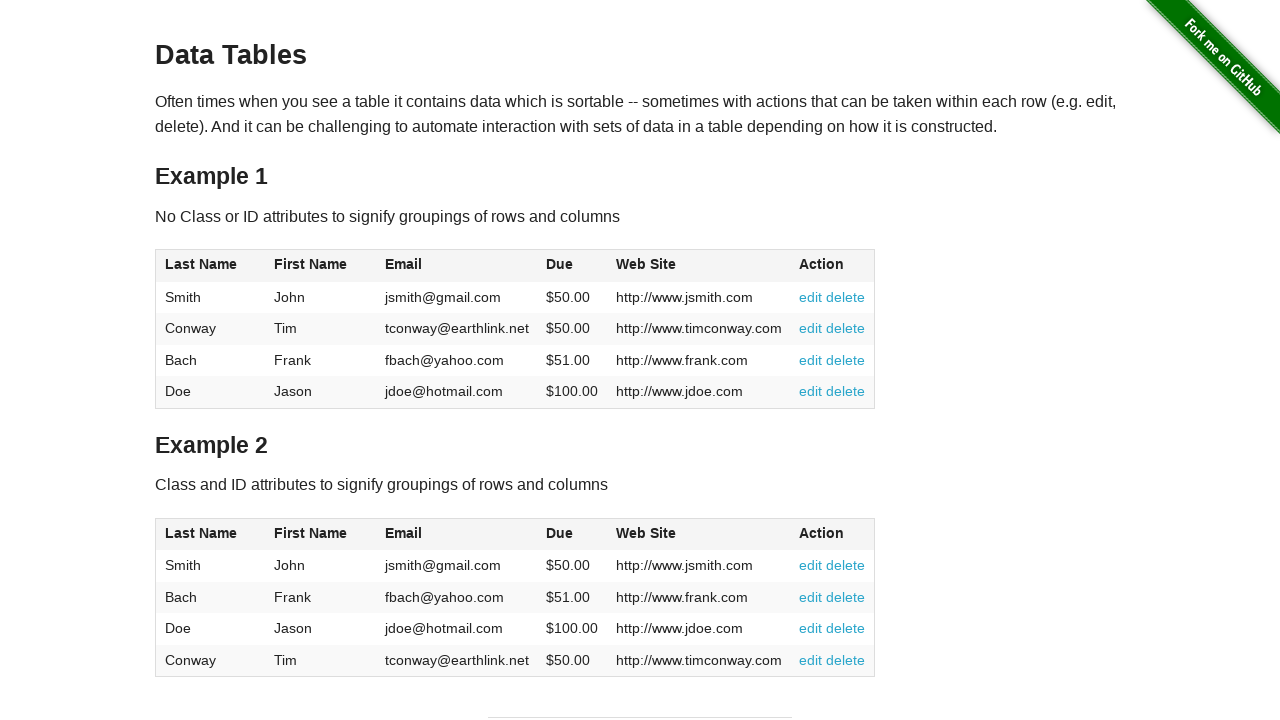

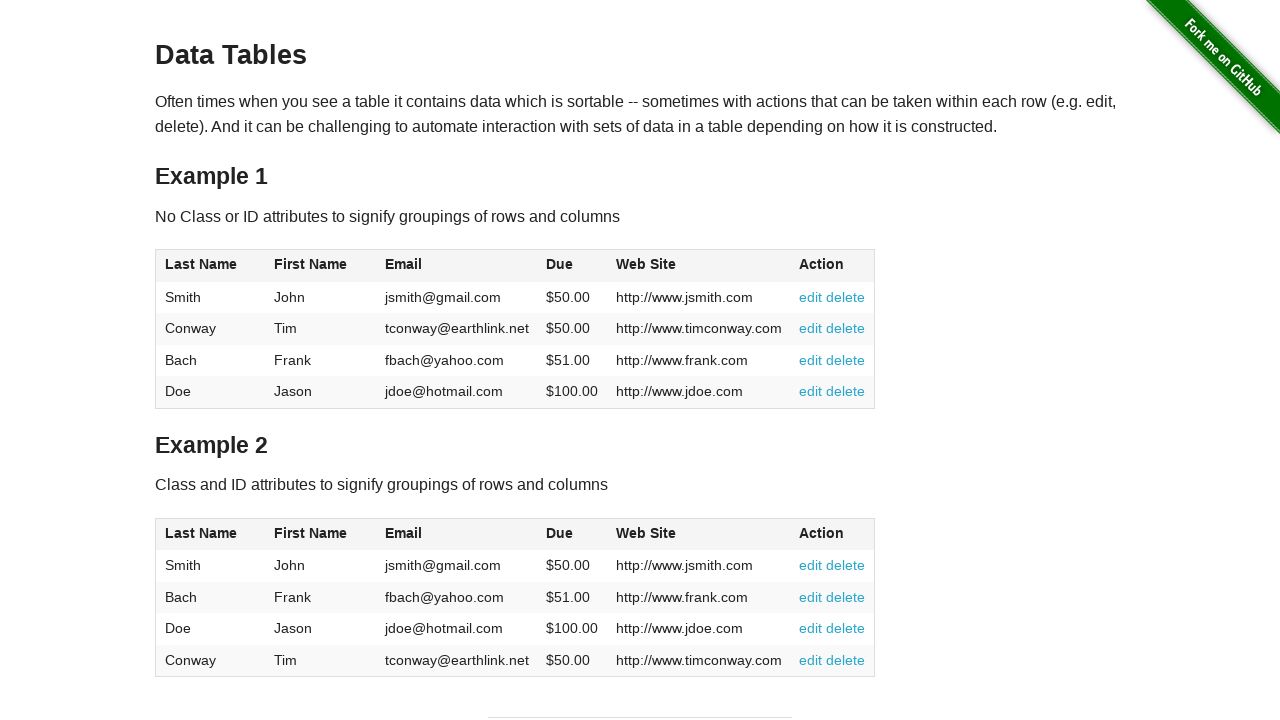